Navigates to the Koel app homepage and verifies the URL is correctly loaded

Starting URL: https://qa.koel.app/

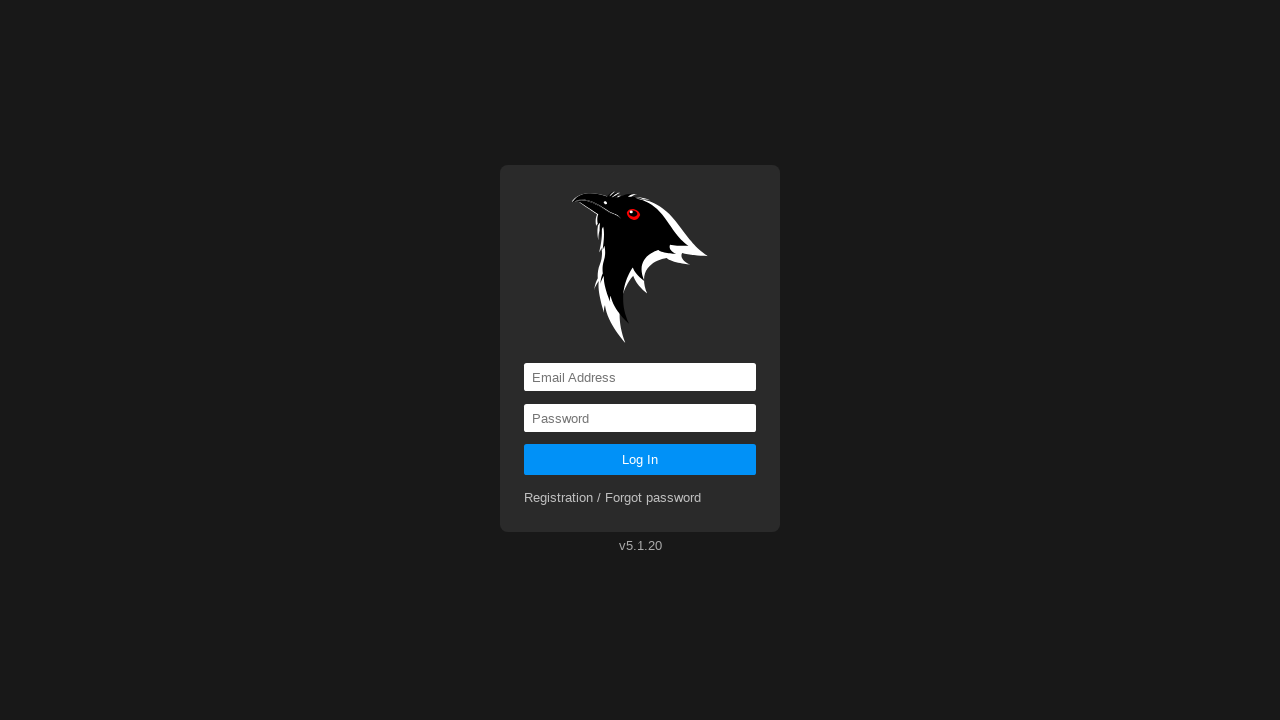

Navigated to Koel app homepage at https://qa.koel.app/
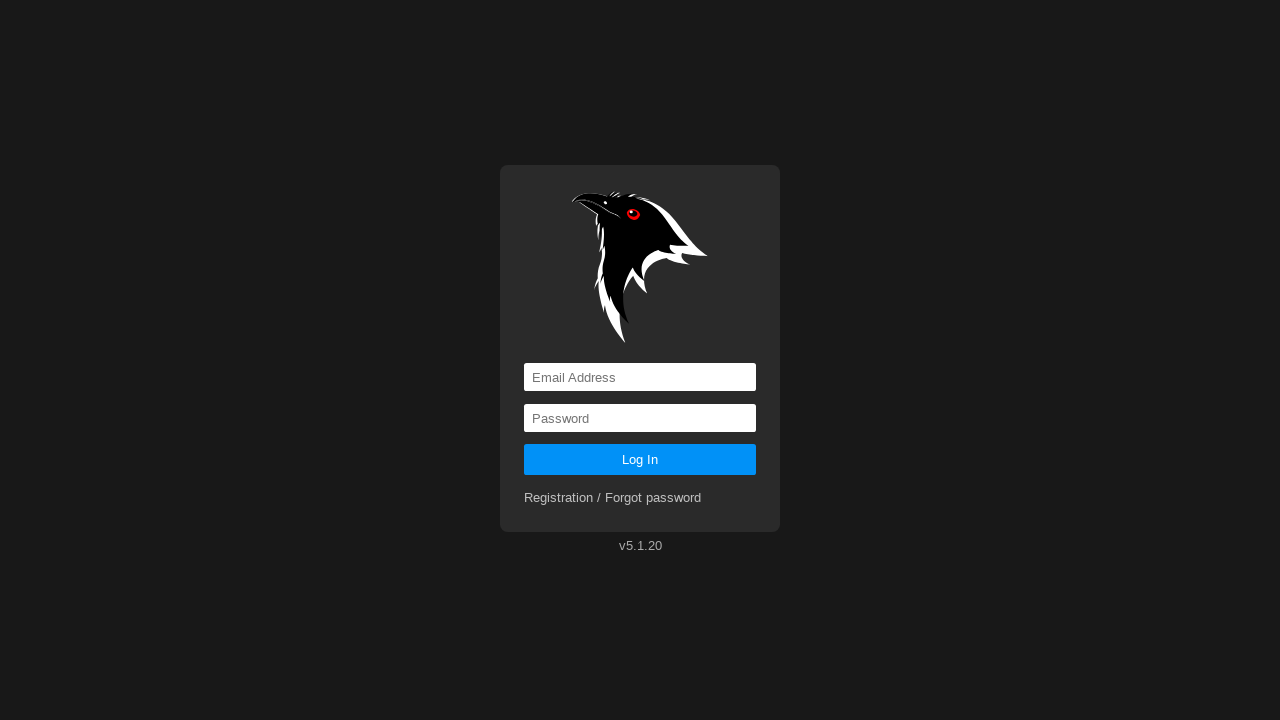

Verified that the current URL is https://qa.koel.app/
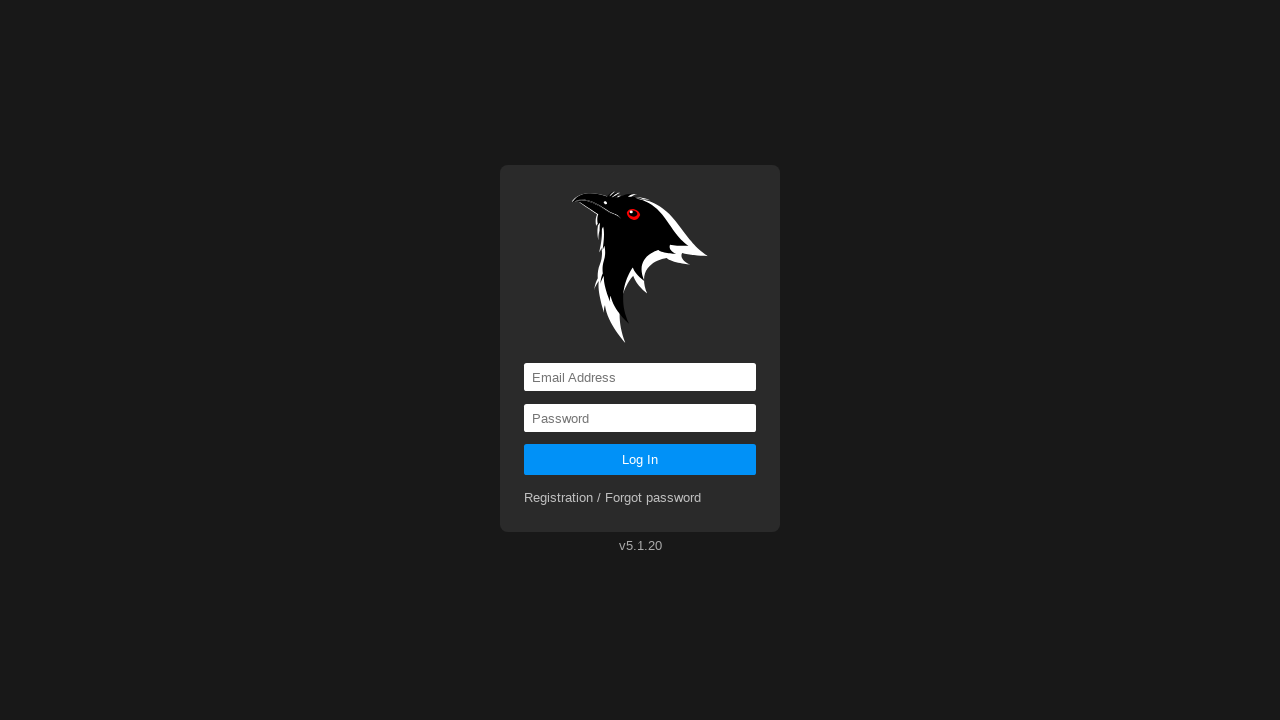

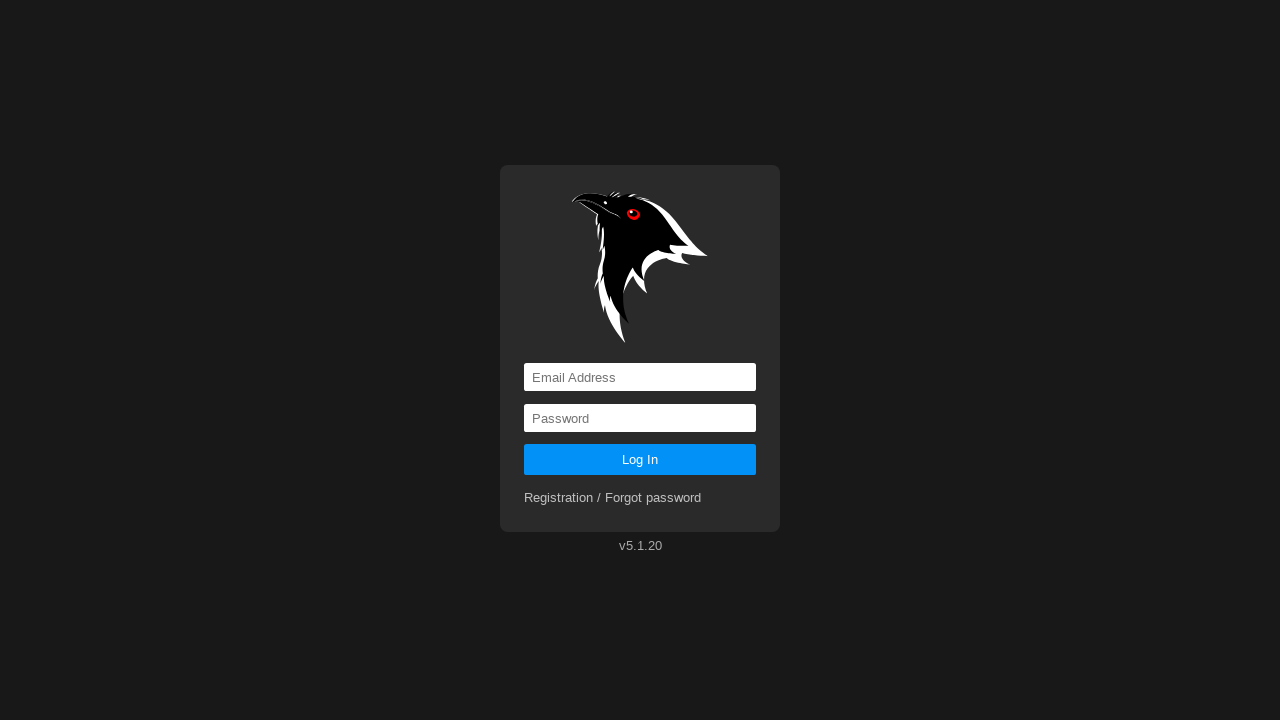